Tests handling of JavaScript alert dialogs by clicking a button that triggers an alert and dismissing it

Starting URL: https://the-internet.herokuapp.com/javascript_alerts

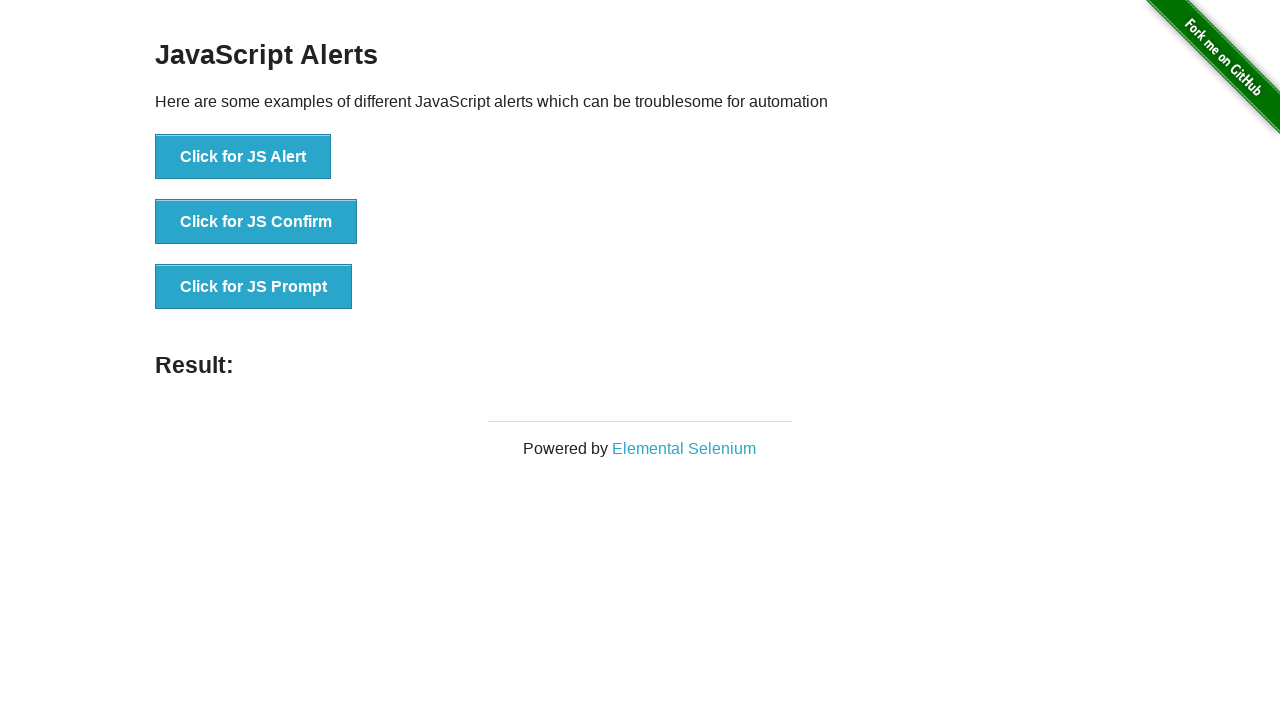

Dismissed the alert dialog
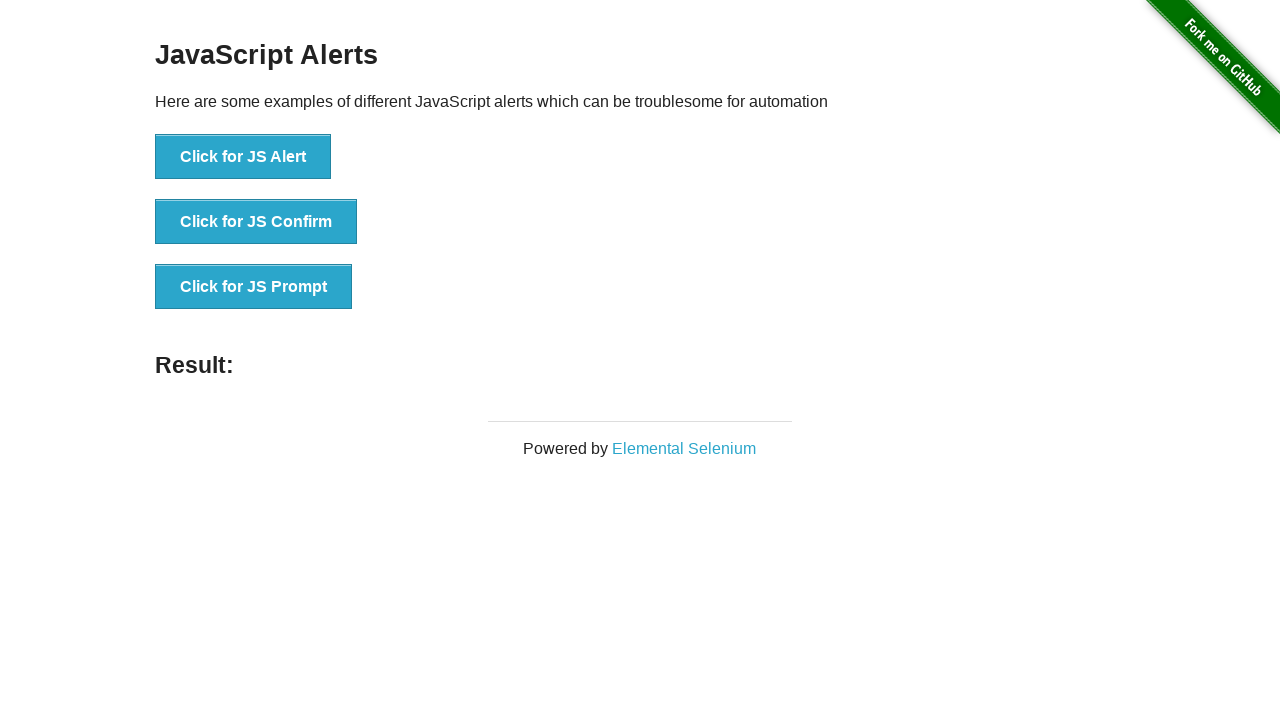

Clicked button to trigger JavaScript alert at (243, 157) on xpath=//button[text()='Click for JS Alert']
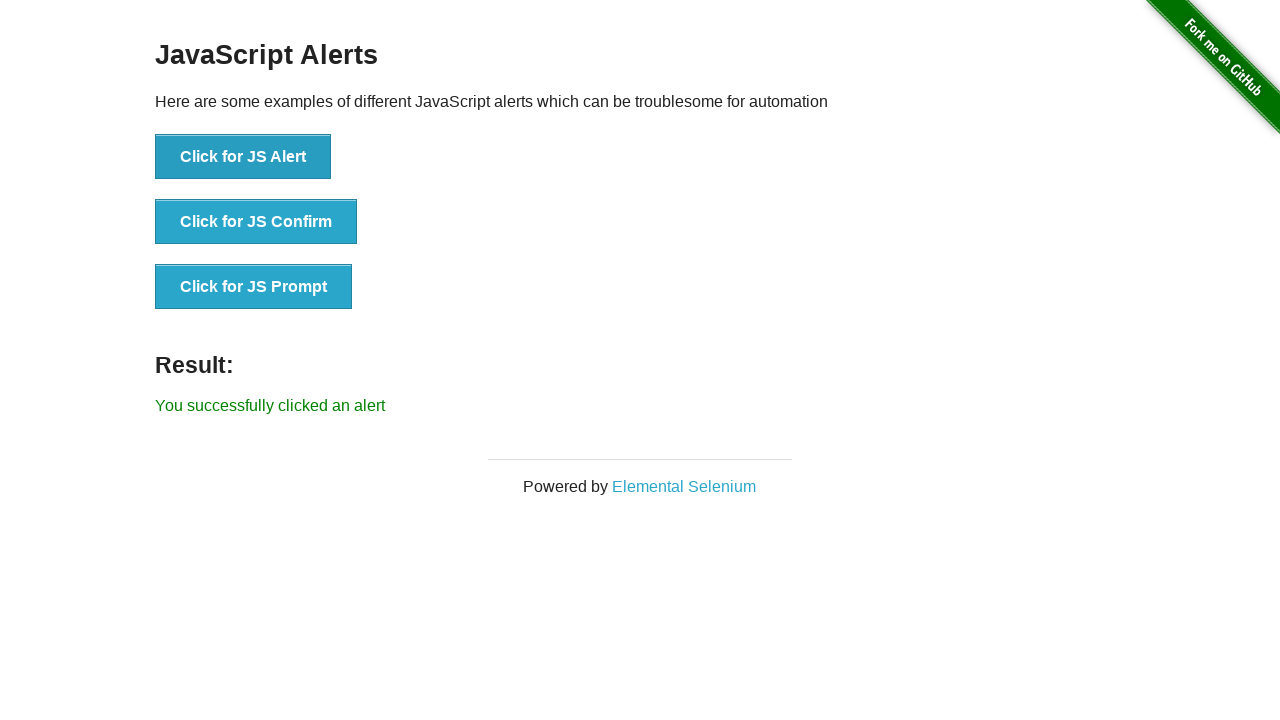

Waited for alert dialog to be handled
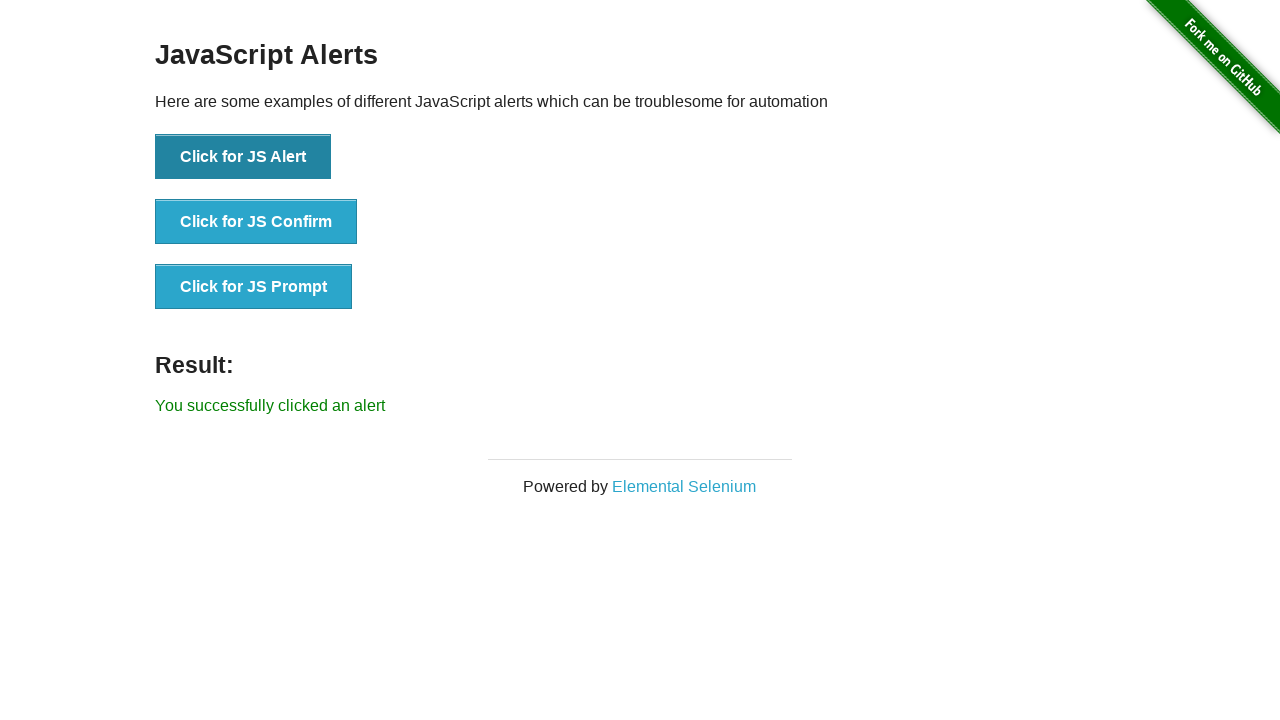

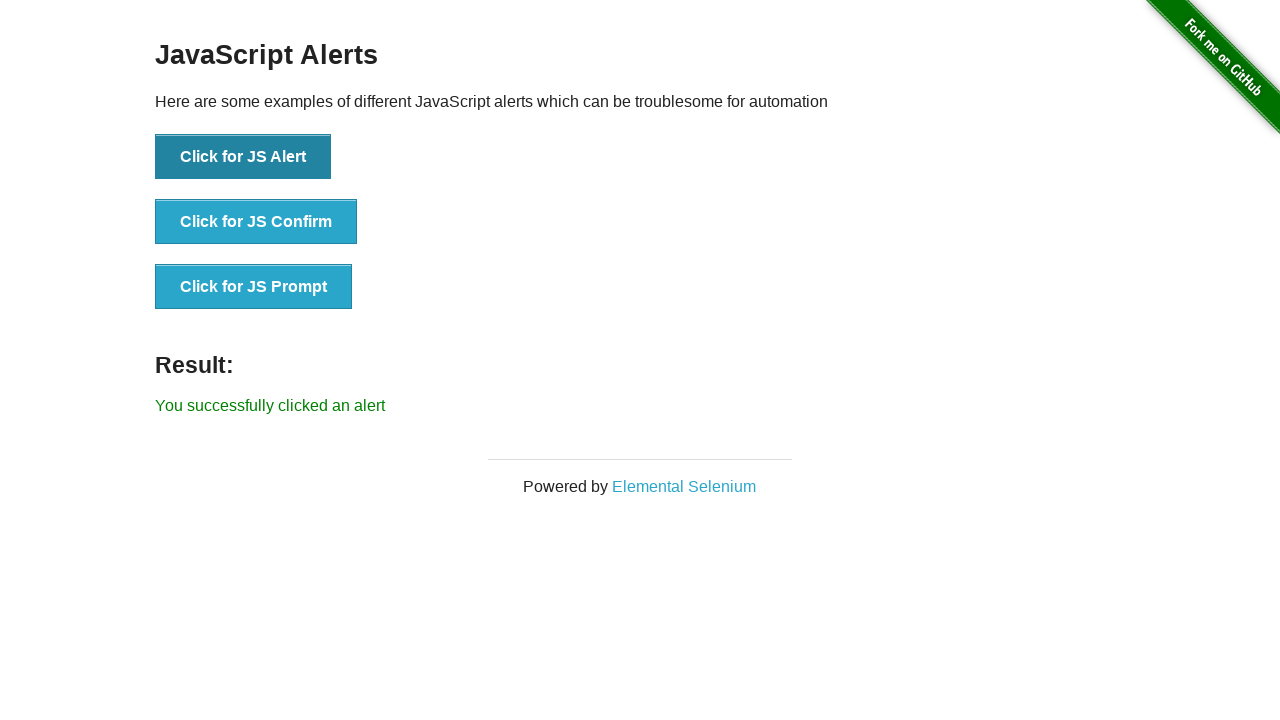